Verifies that none of the elements with class "test" contain the number 190

Starting URL: https://kristinek.github.io/site/examples/locators

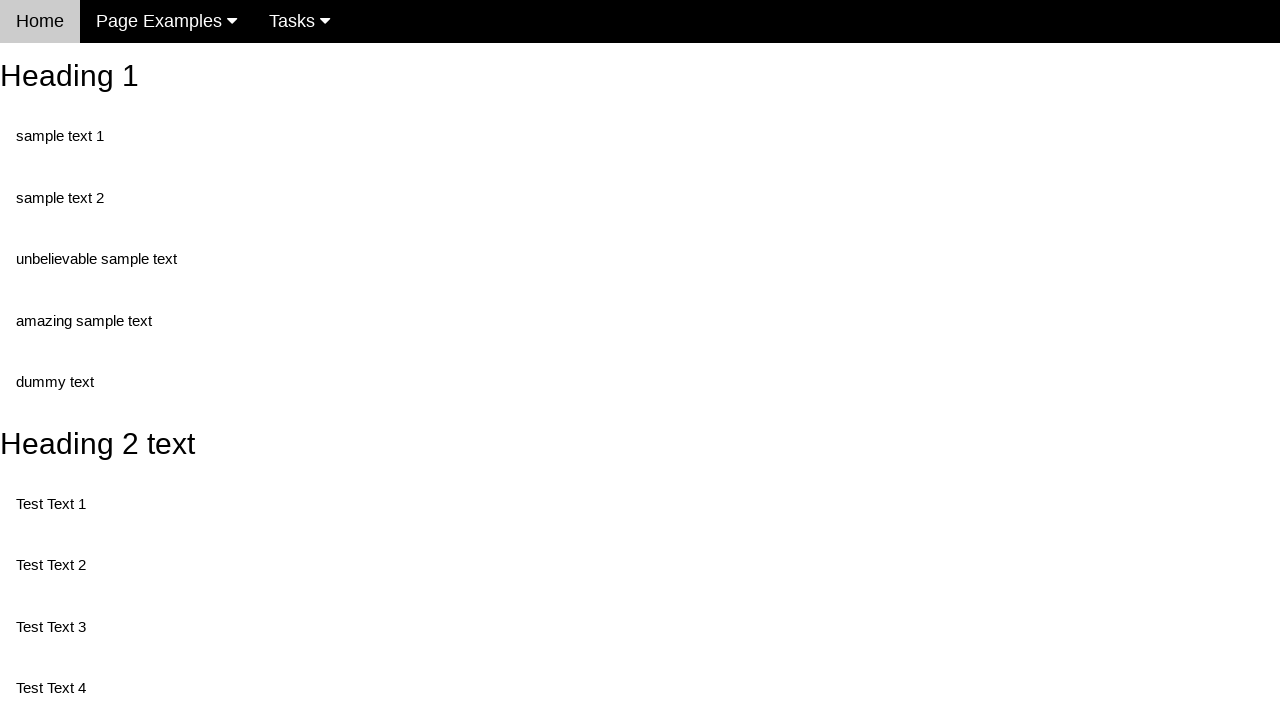

Navigated to locators example page
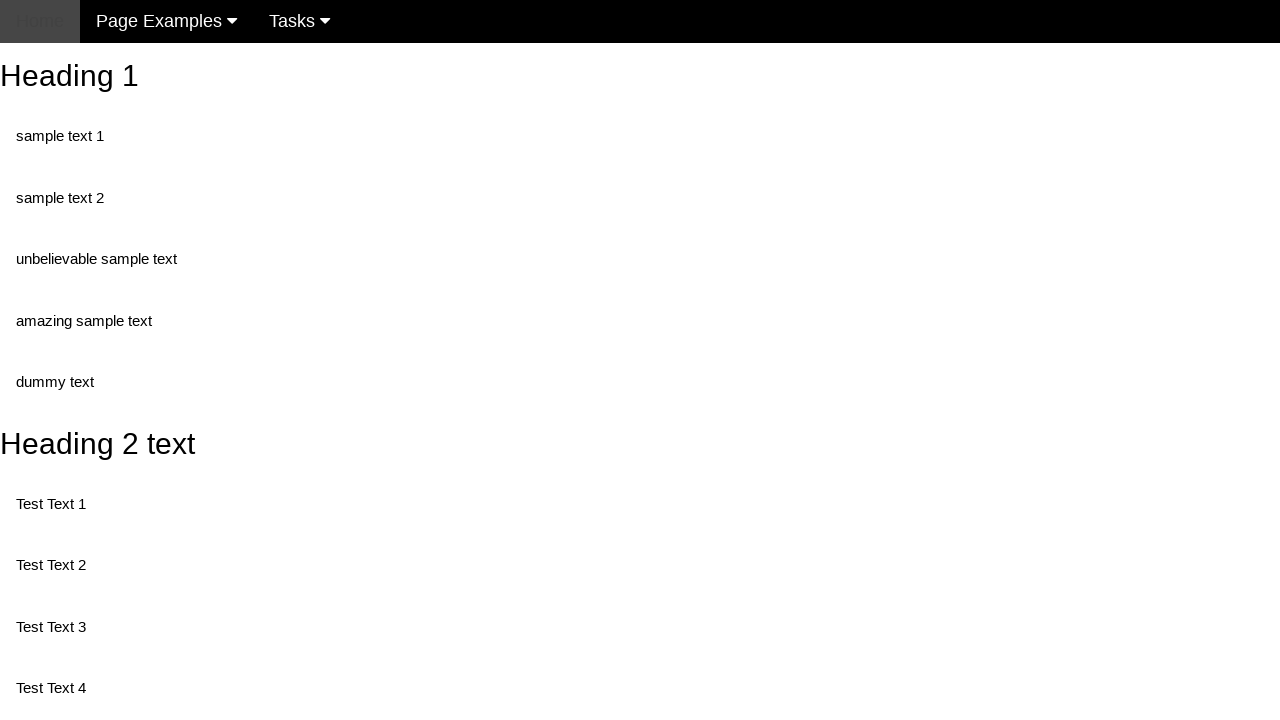

Located all elements with class 'test'
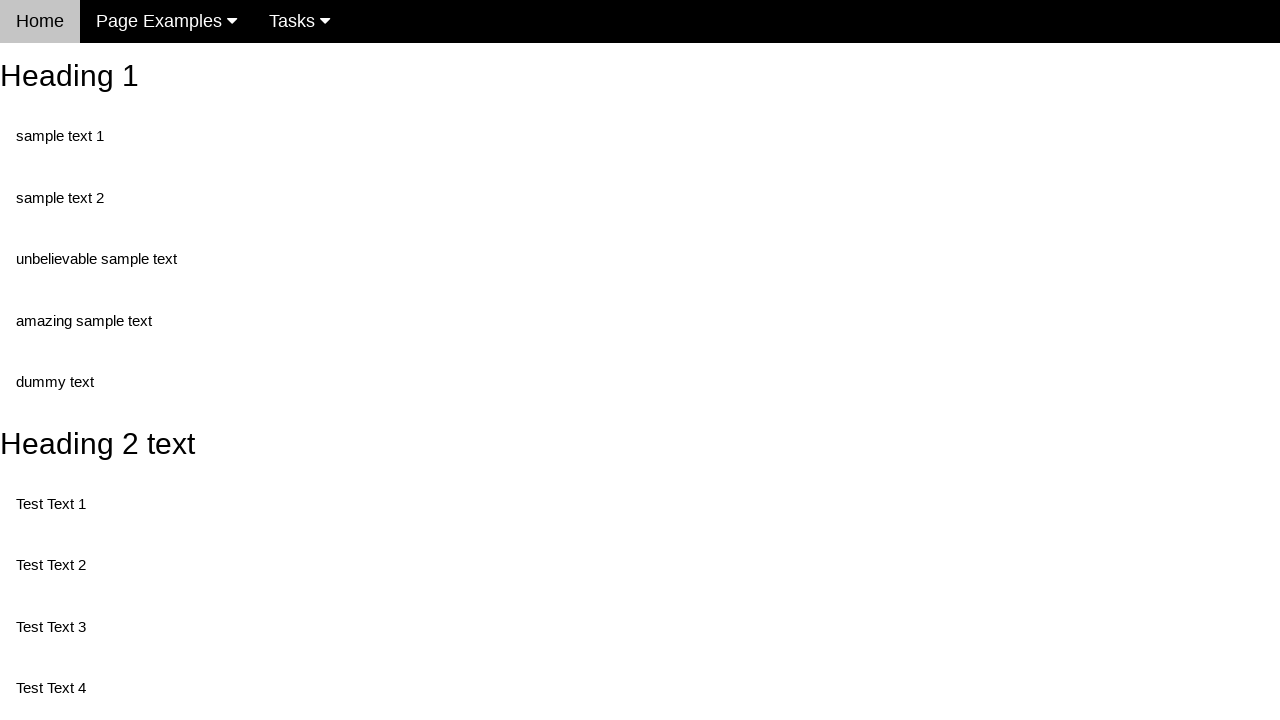

Retrieved text content from element: 'Test Text 1'
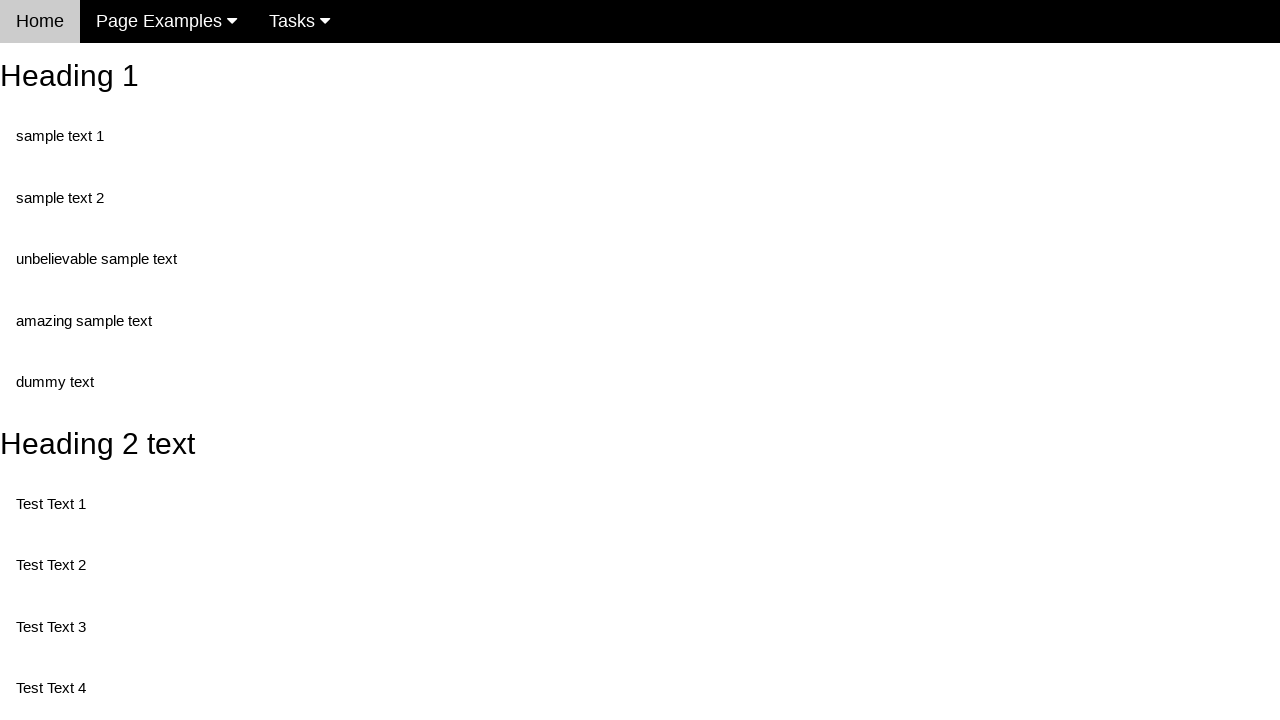

Verified element does not contain '190'
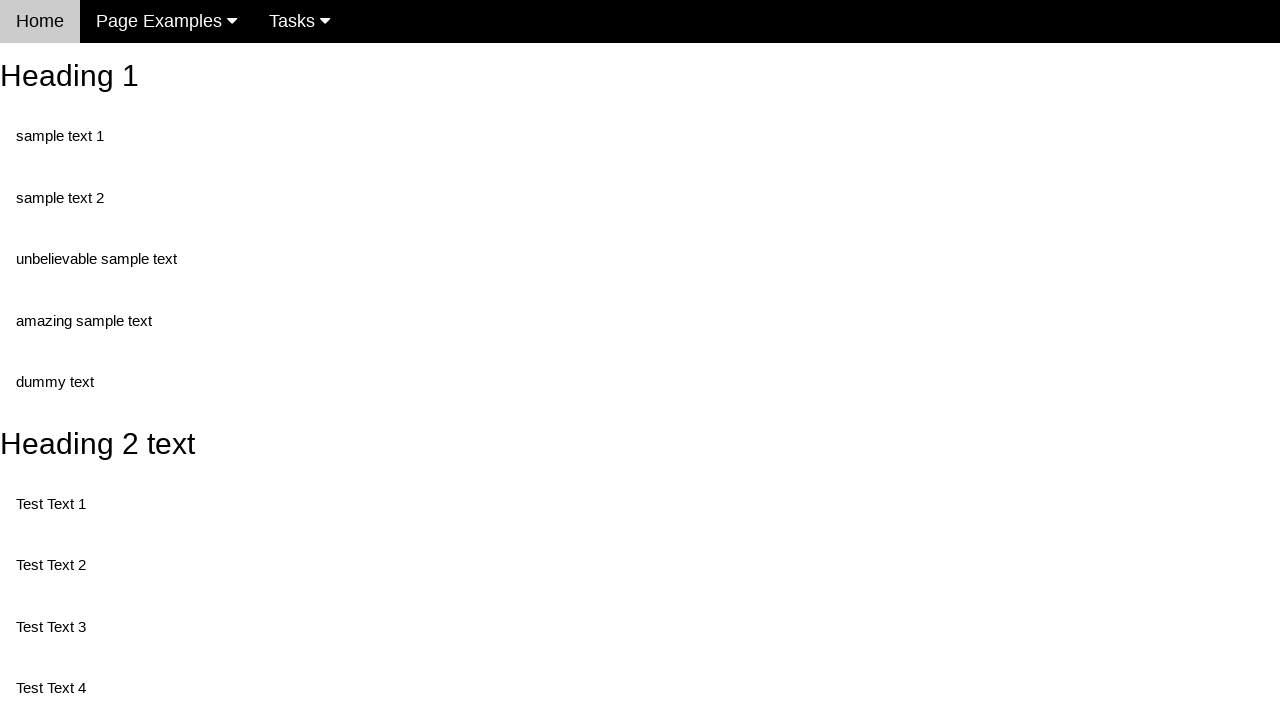

Retrieved text content from element: 'Test Text 3'
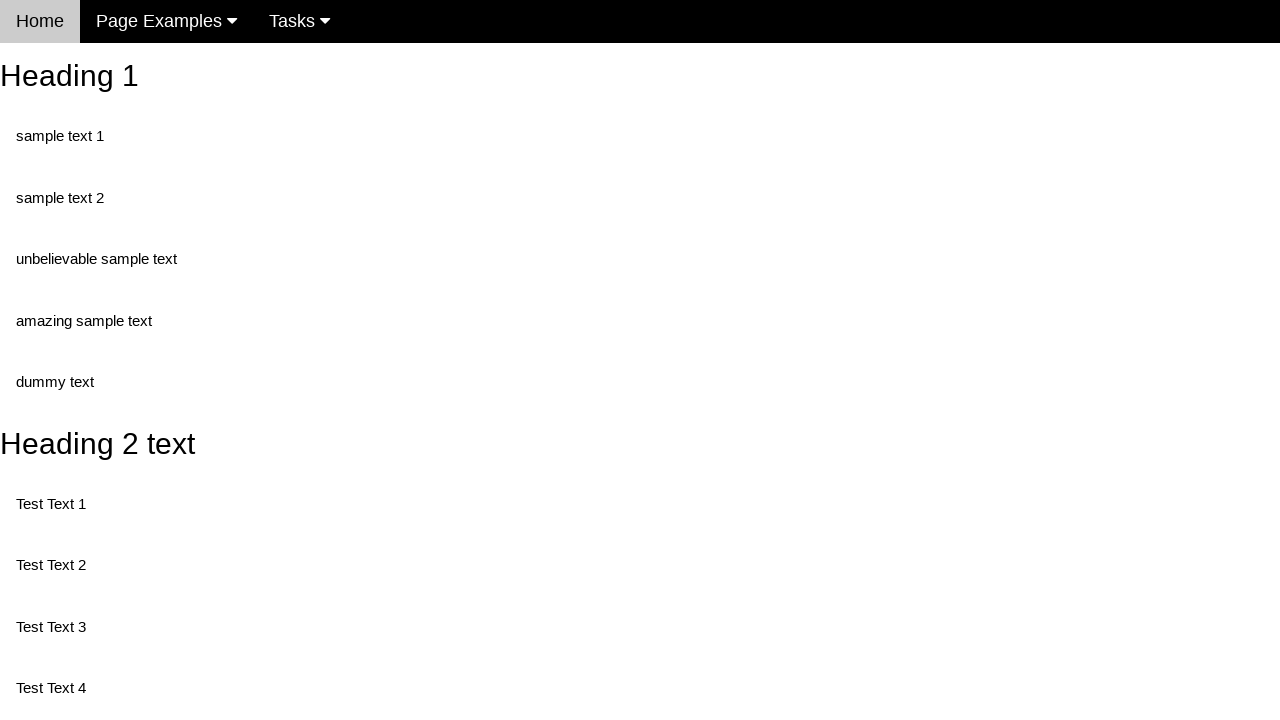

Verified element does not contain '190'
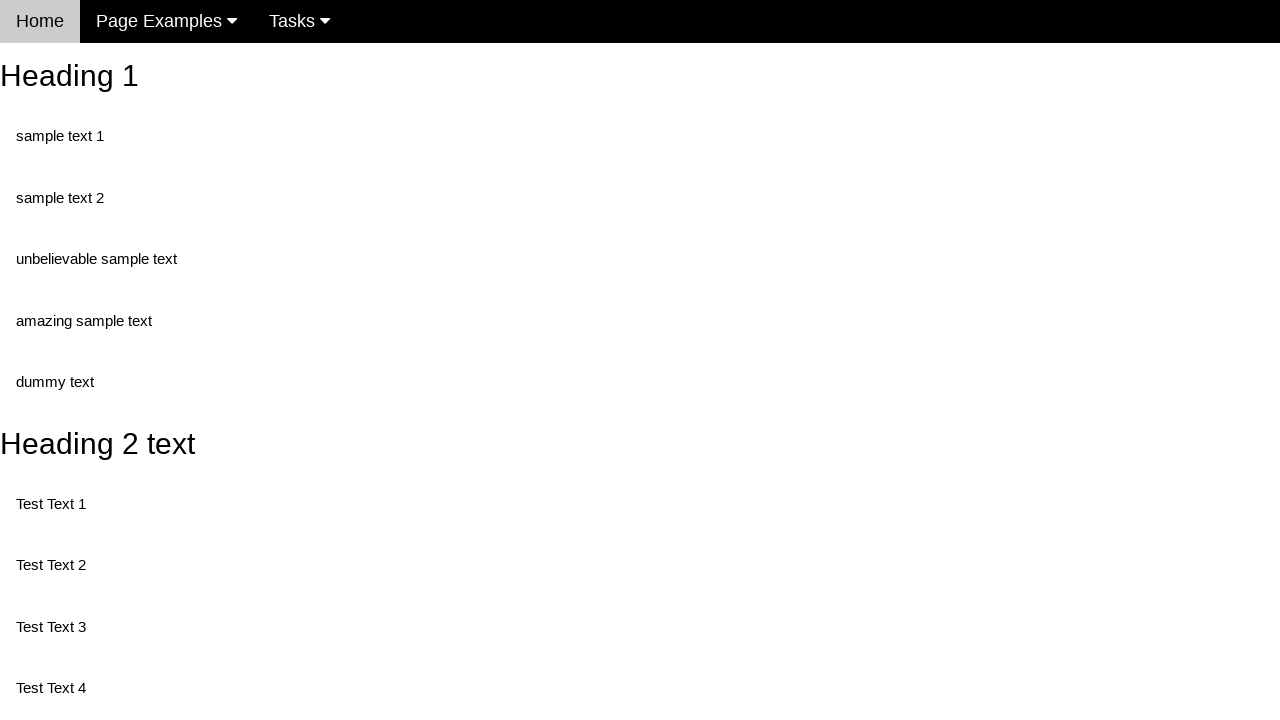

Retrieved text content from element: 'Test Text 4'
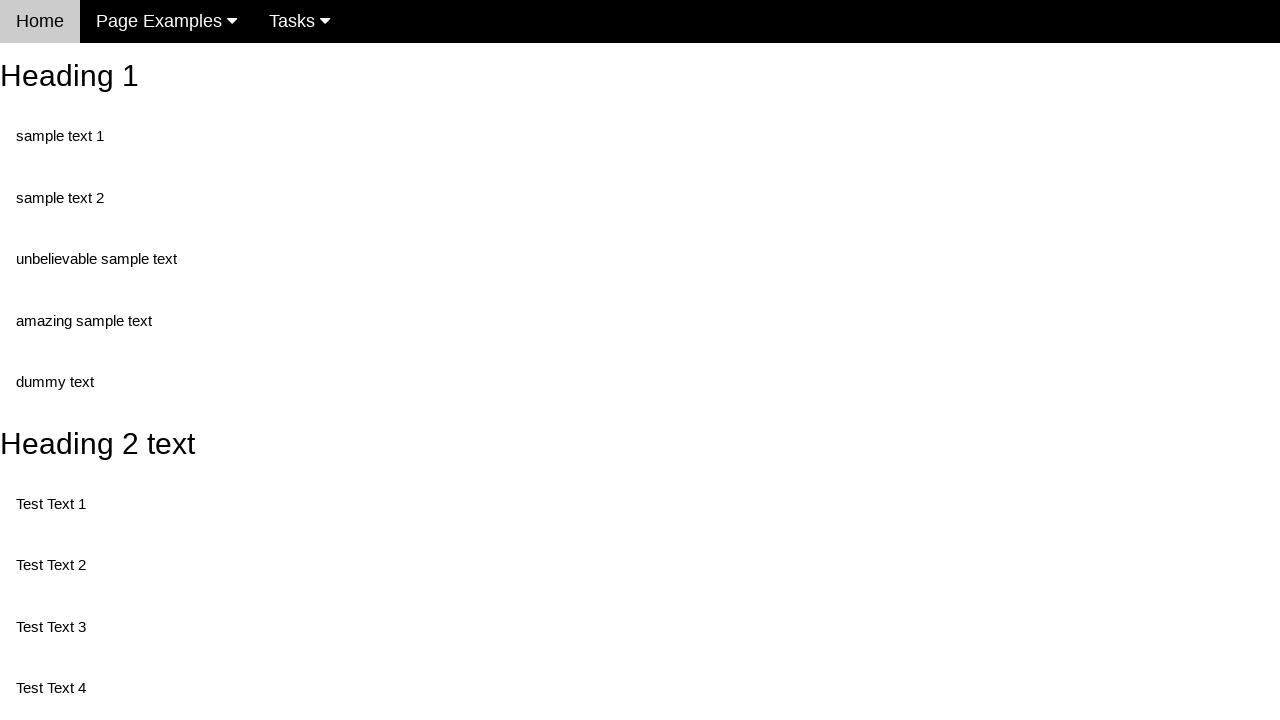

Verified element does not contain '190'
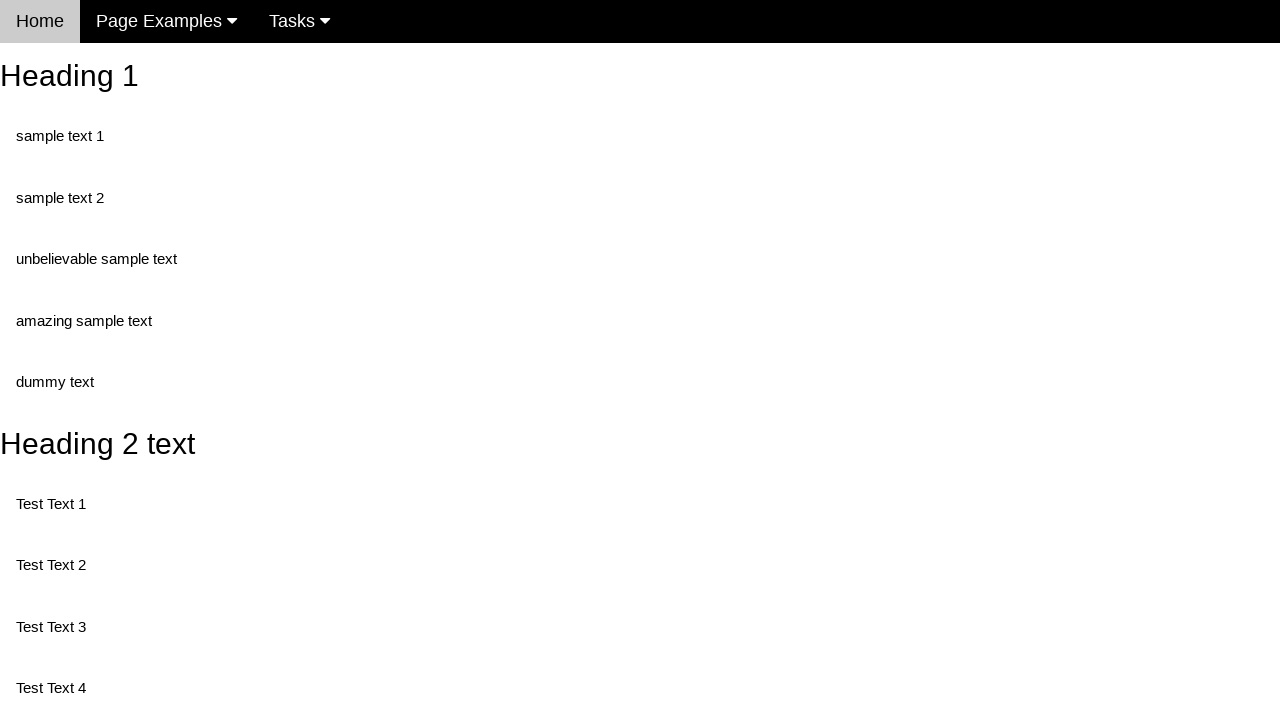

Retrieved text content from element: 'Test Text 5'
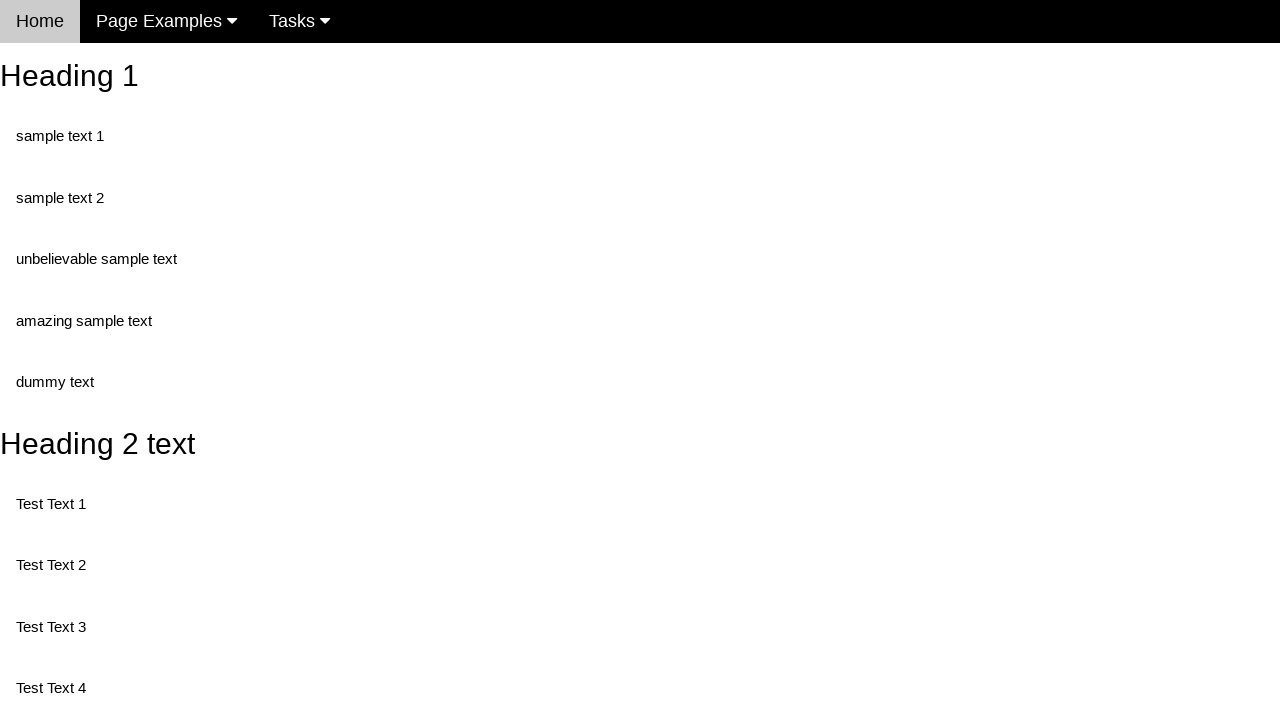

Verified element does not contain '190'
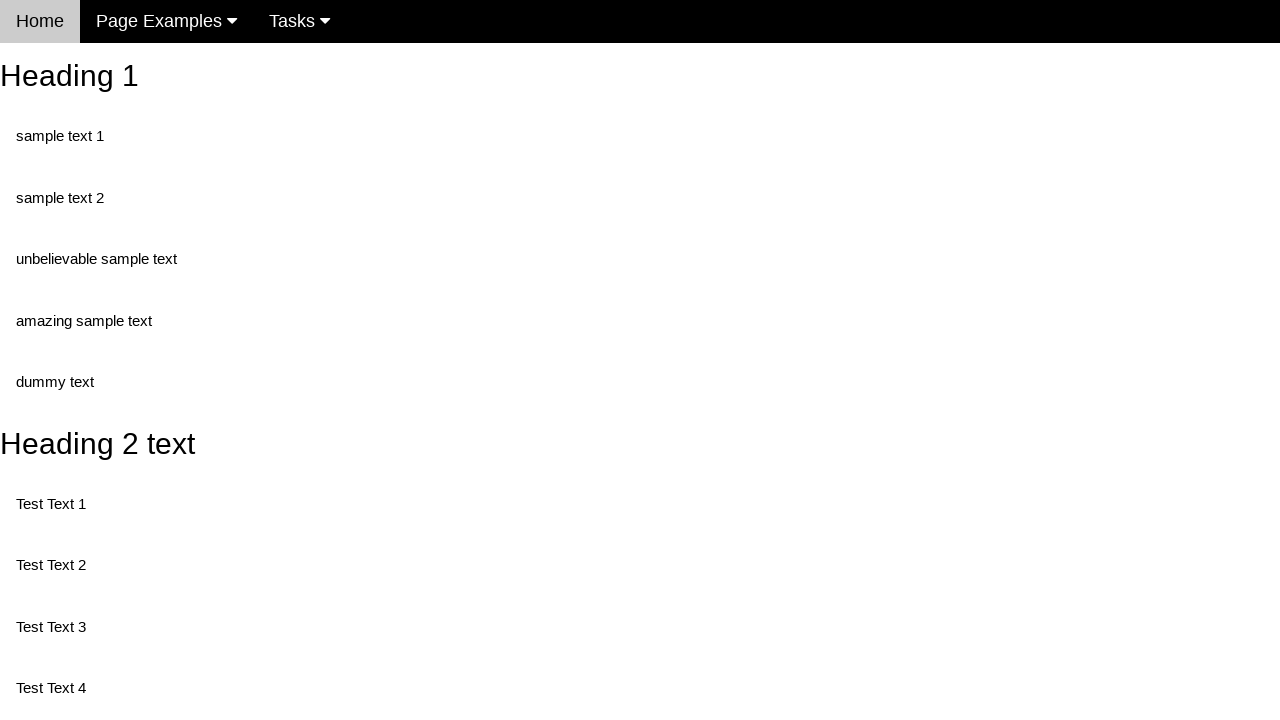

Retrieved text content from element: 'Test Text 6'
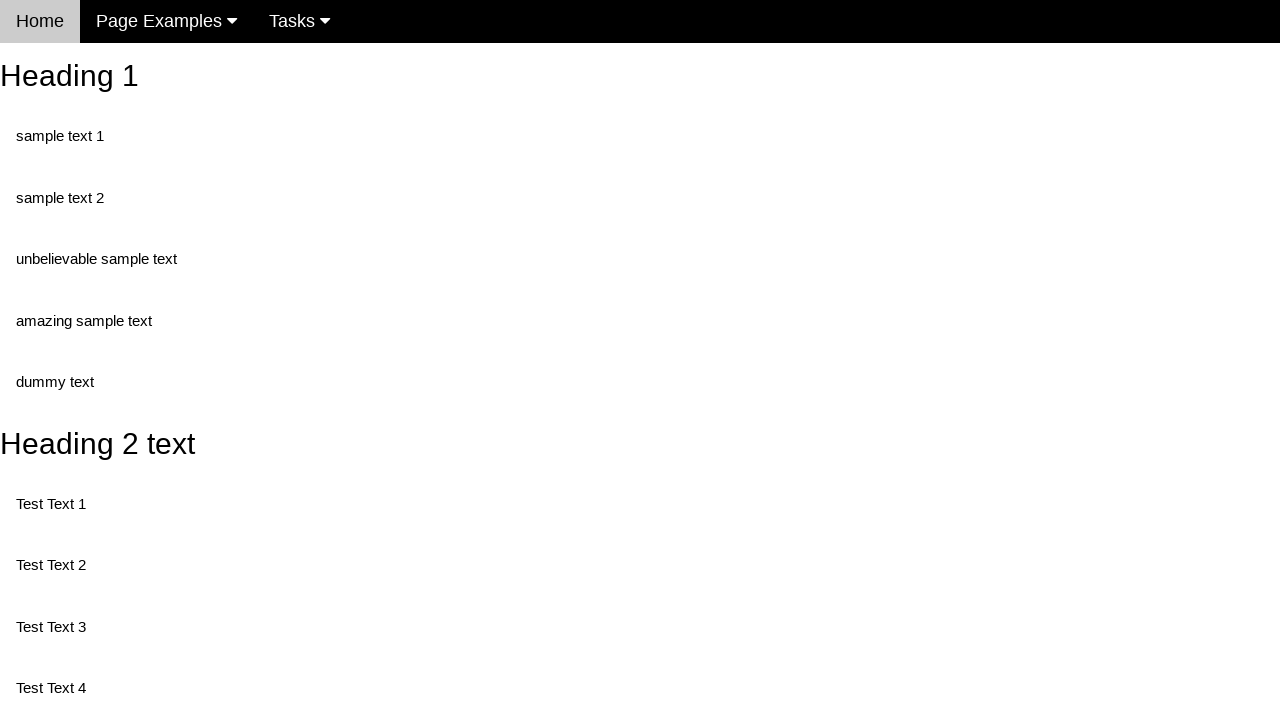

Verified element does not contain '190'
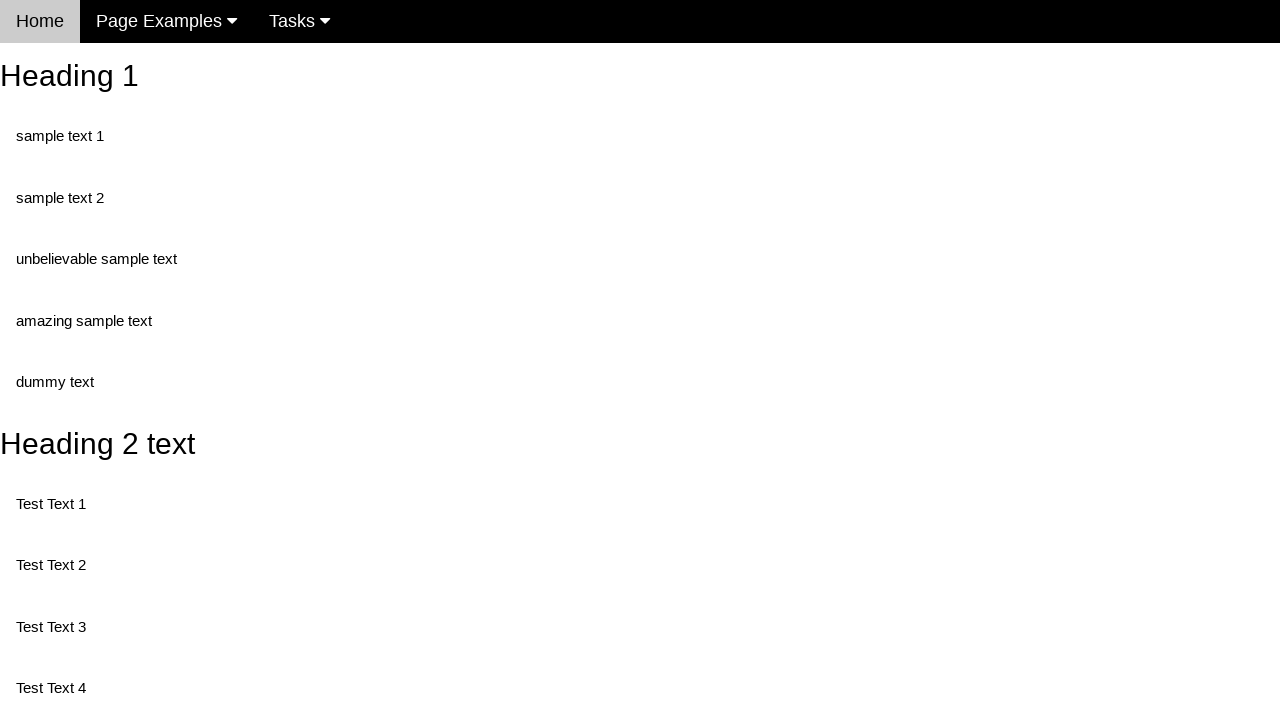

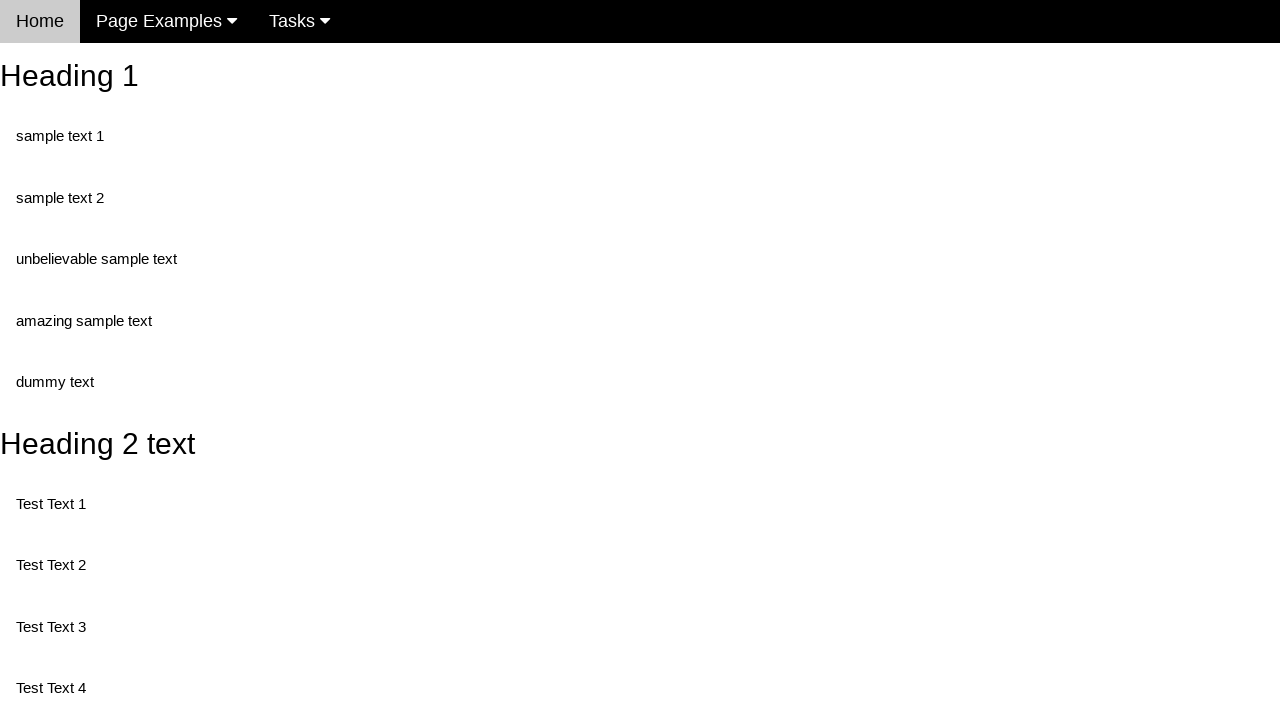